Tests zip code validation by submitting an empty zip code field and verifying the error message appears

Starting URL: https://www.sharelane.com/cgi-bin/register.py

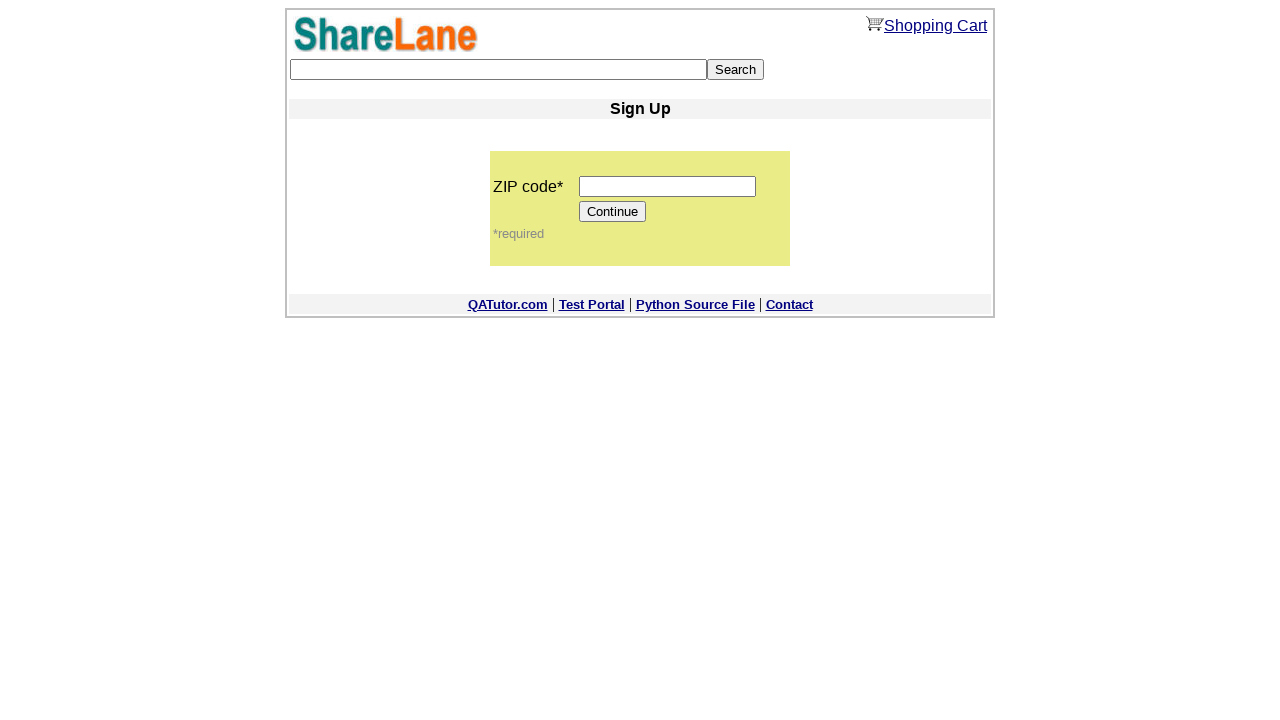

Clicked Continue button without entering zip code at (613, 212) on input[value='Continue']
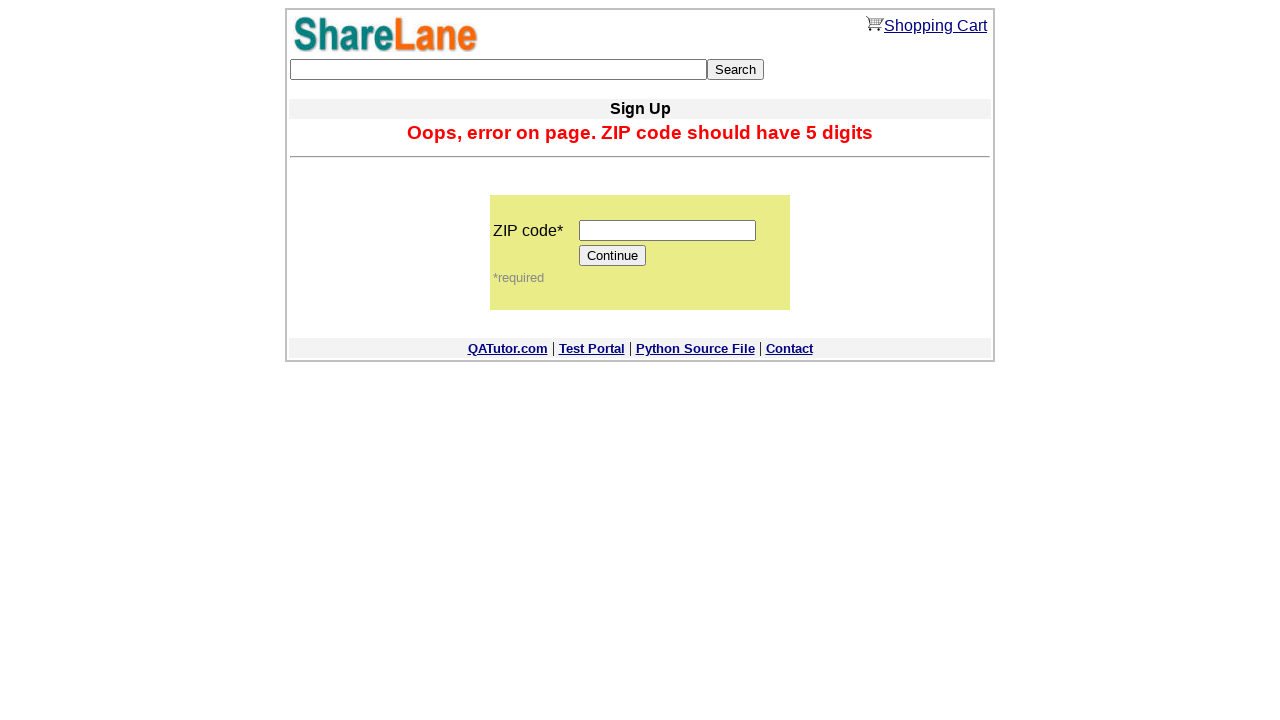

Error message appeared for empty zip code field
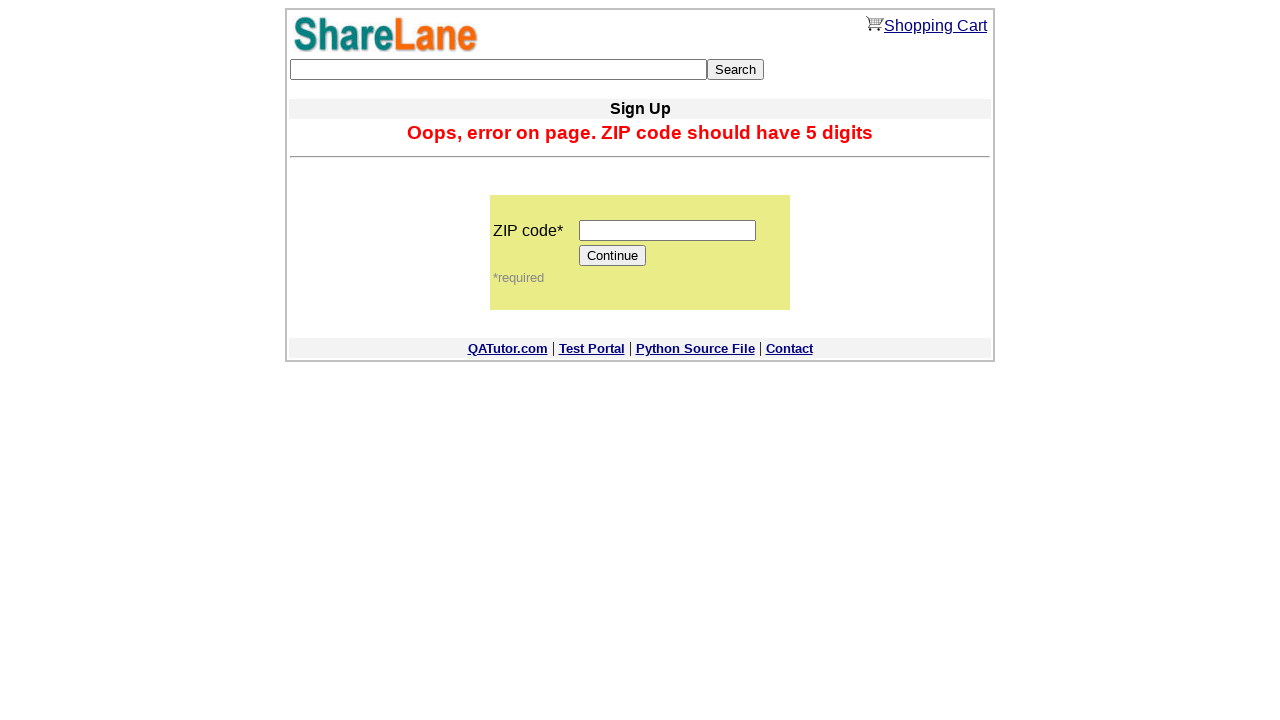

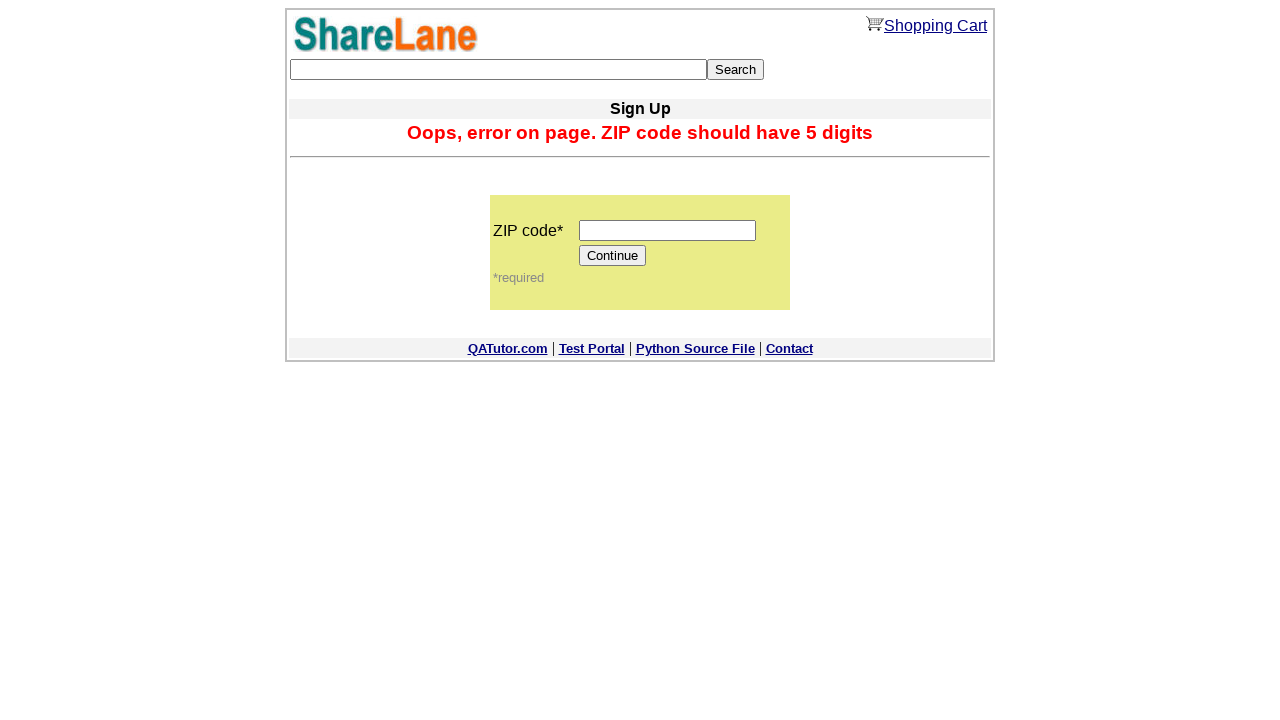